Tests dynamic controls functionality by toggling a checkbox visibility, waiting for it to disappear and reappear, then clicking the checkbox to select it

Starting URL: https://v1.training-support.net/selenium/dynamic-controls

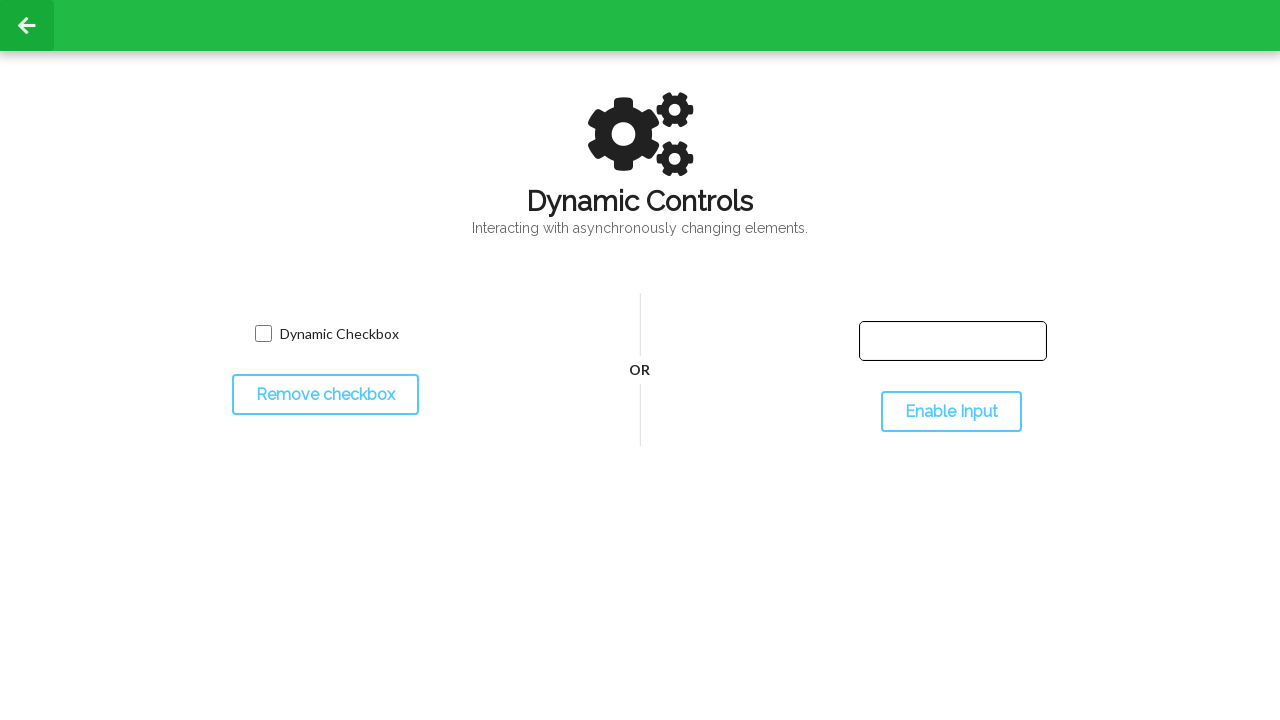

Clicked checkbox toggle button to hide checkbox at (325, 395) on #toggleCheckbox
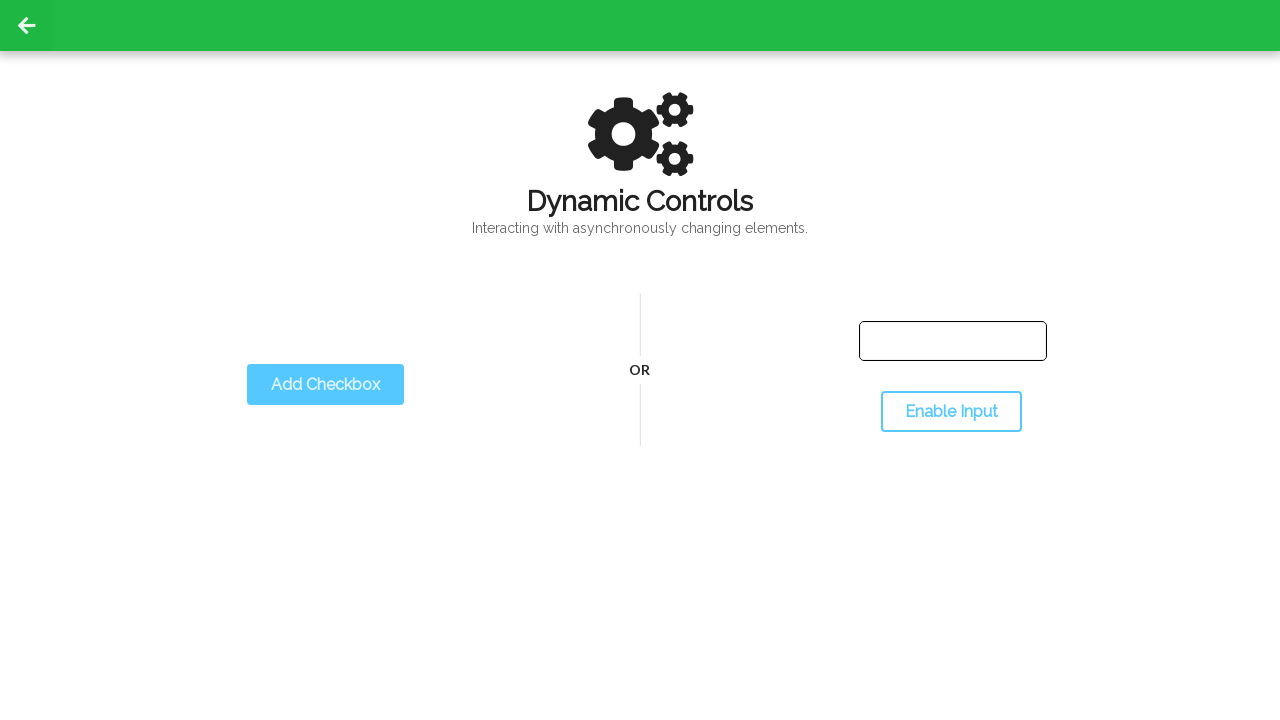

Waited for checkbox to disappear
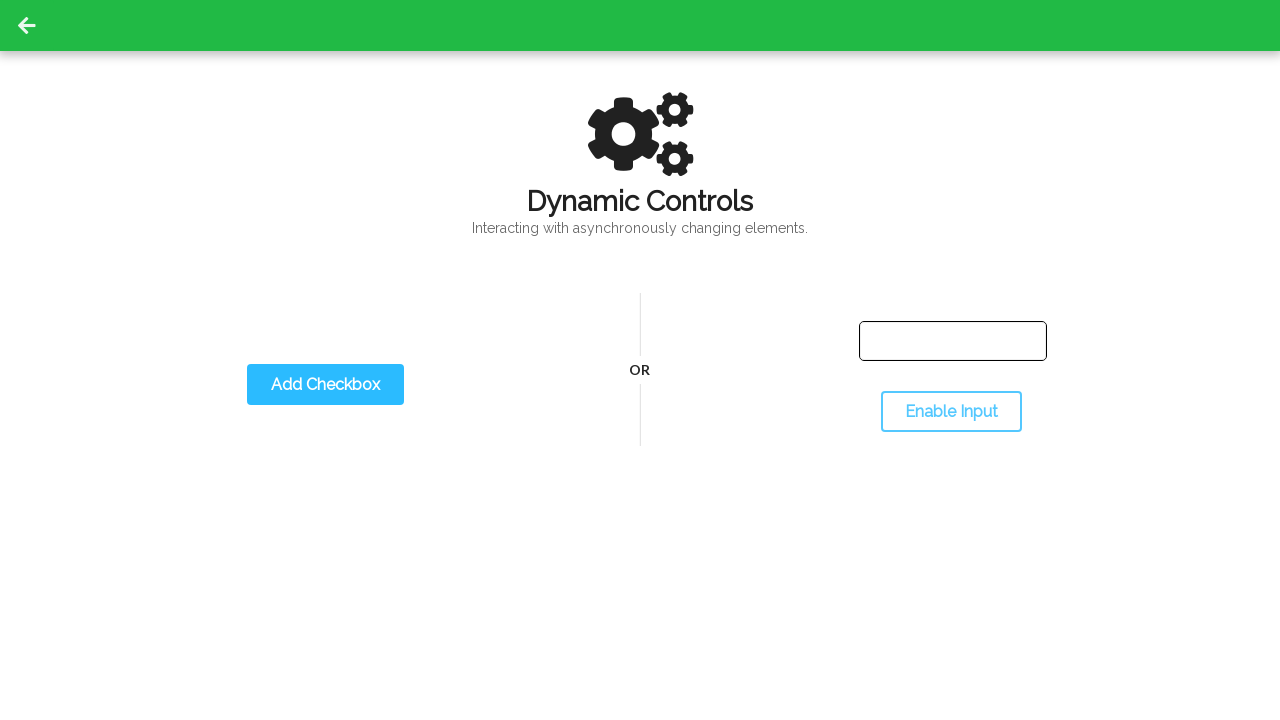

Clicked checkbox toggle button to show checkbox again at (325, 385) on #toggleCheckbox
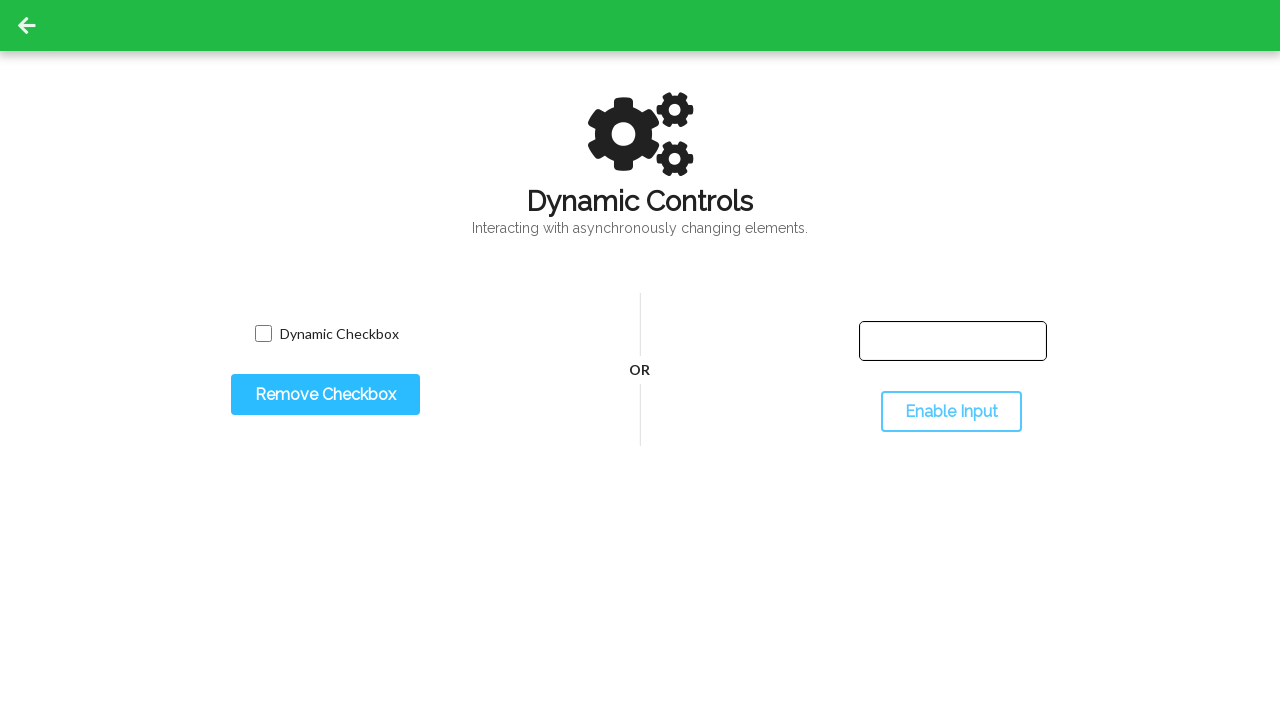

Waited for checkbox to reappear
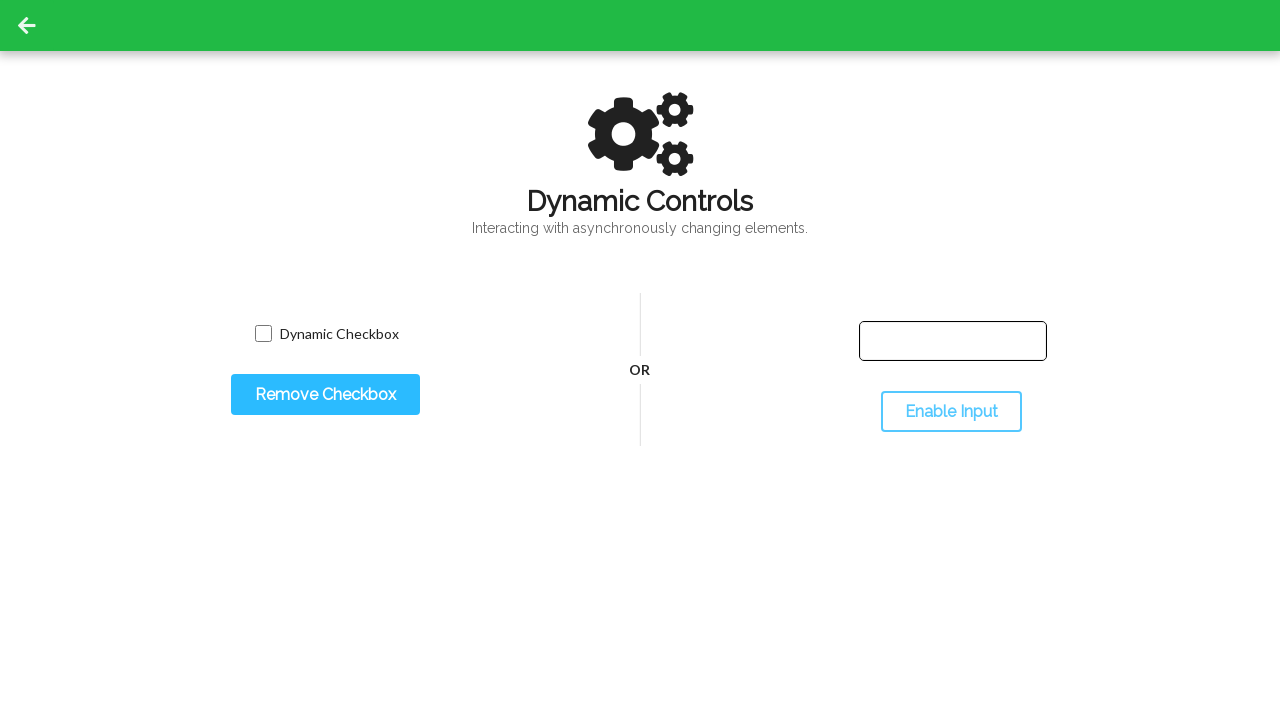

Clicked checkbox to select it at (263, 334) on #dynamicCheckbox
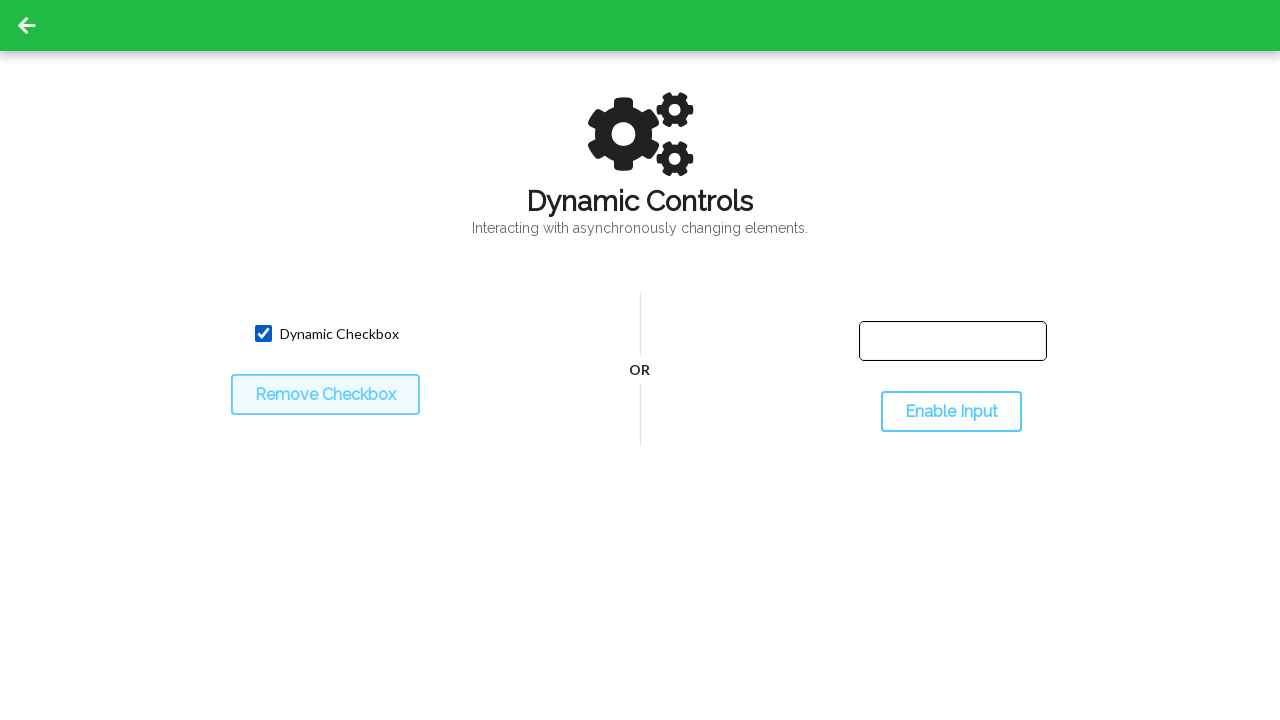

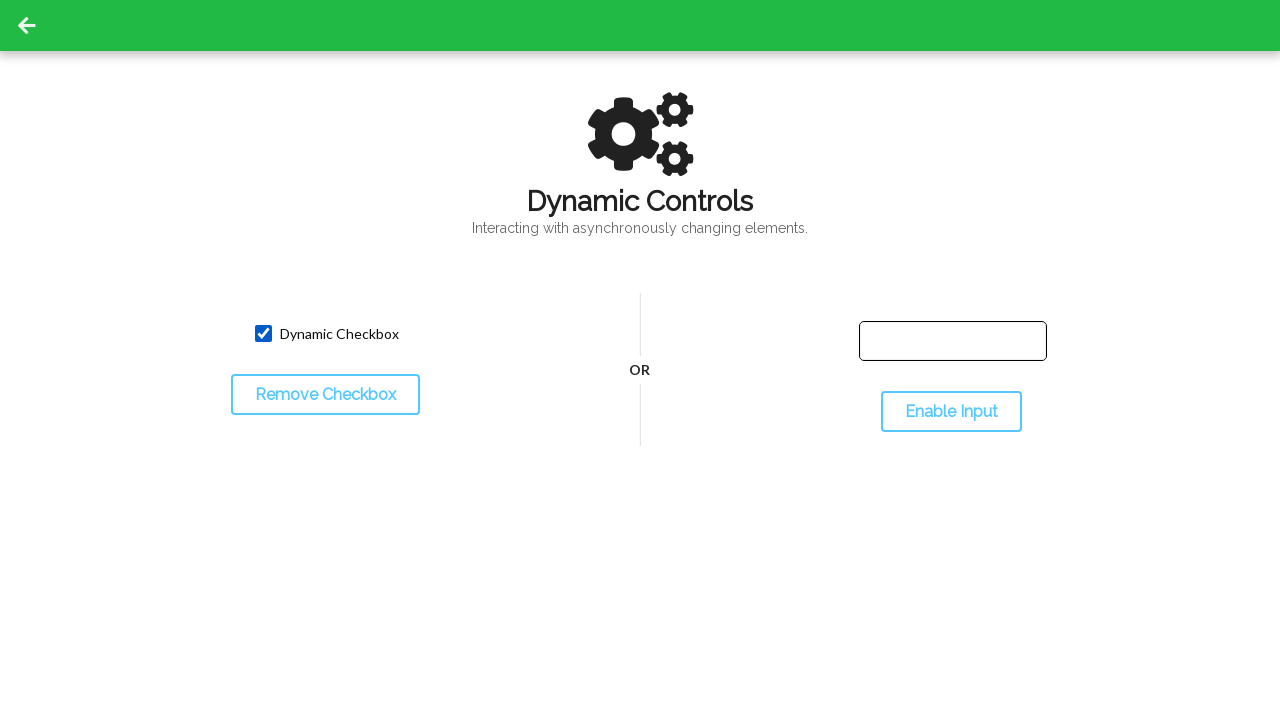